Tests navigation on Tinkoff/T-Bank website by clicking on the first card option and verifying the debit card description page loads

Starting URL: https://www.tbank.ru/

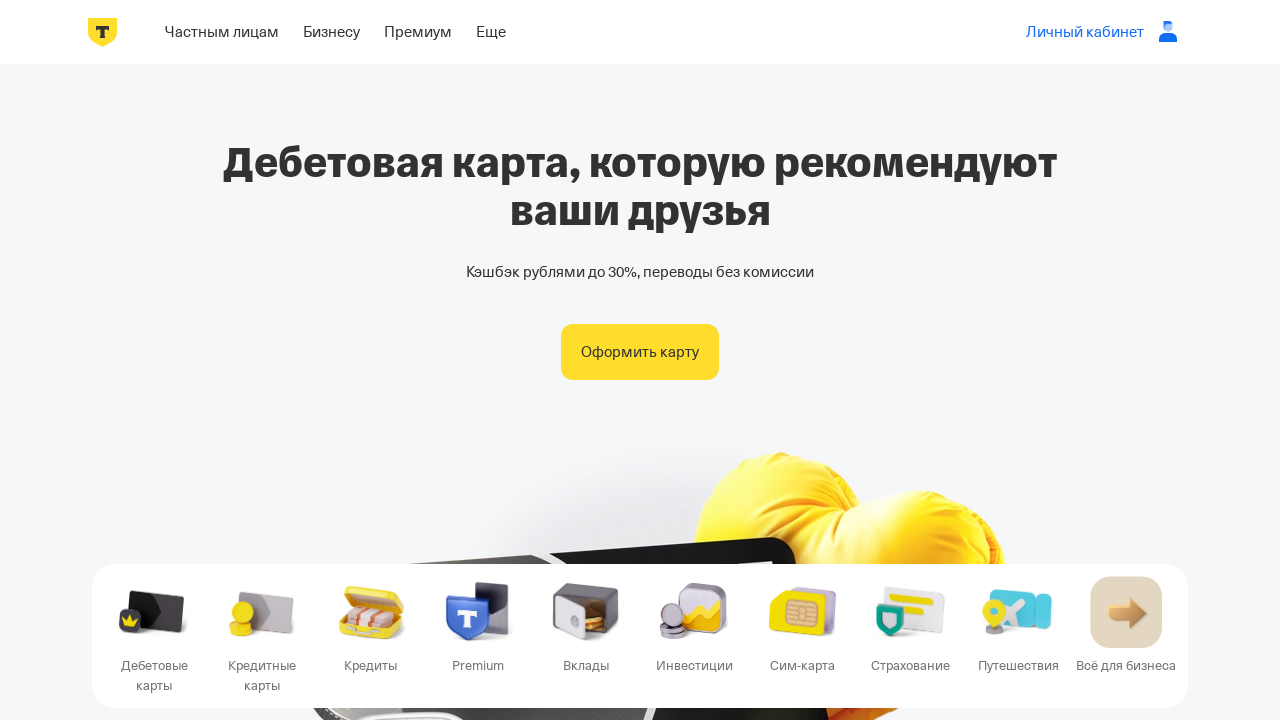

Clicked on the first card option in the menu at (222, 32) on ul li:first-child a
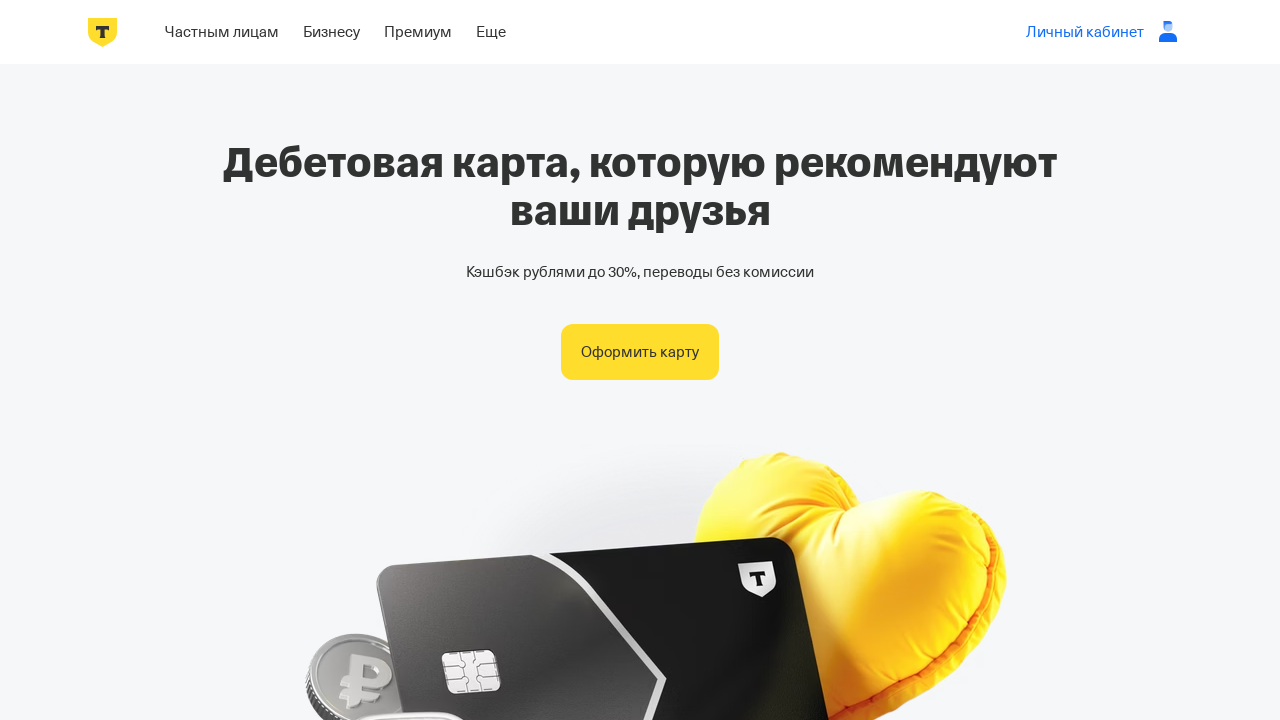

Debit card description page loaded with expected text 'Дебетовая карта'
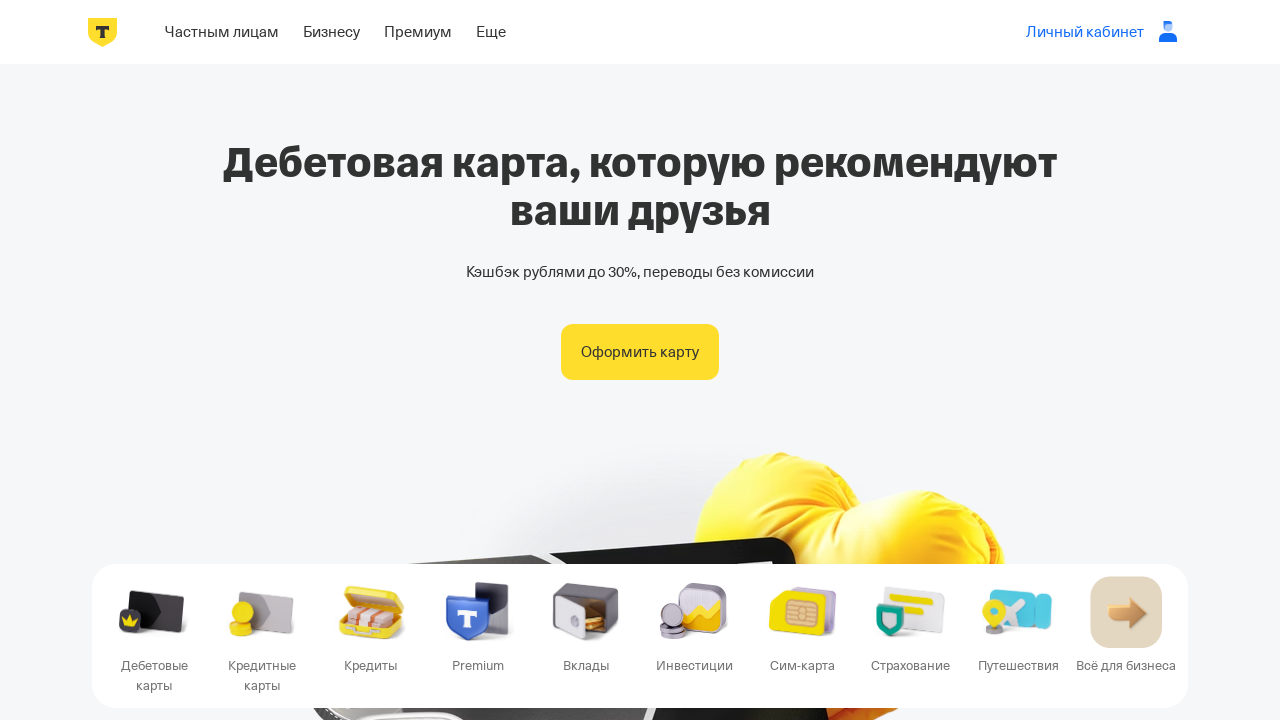

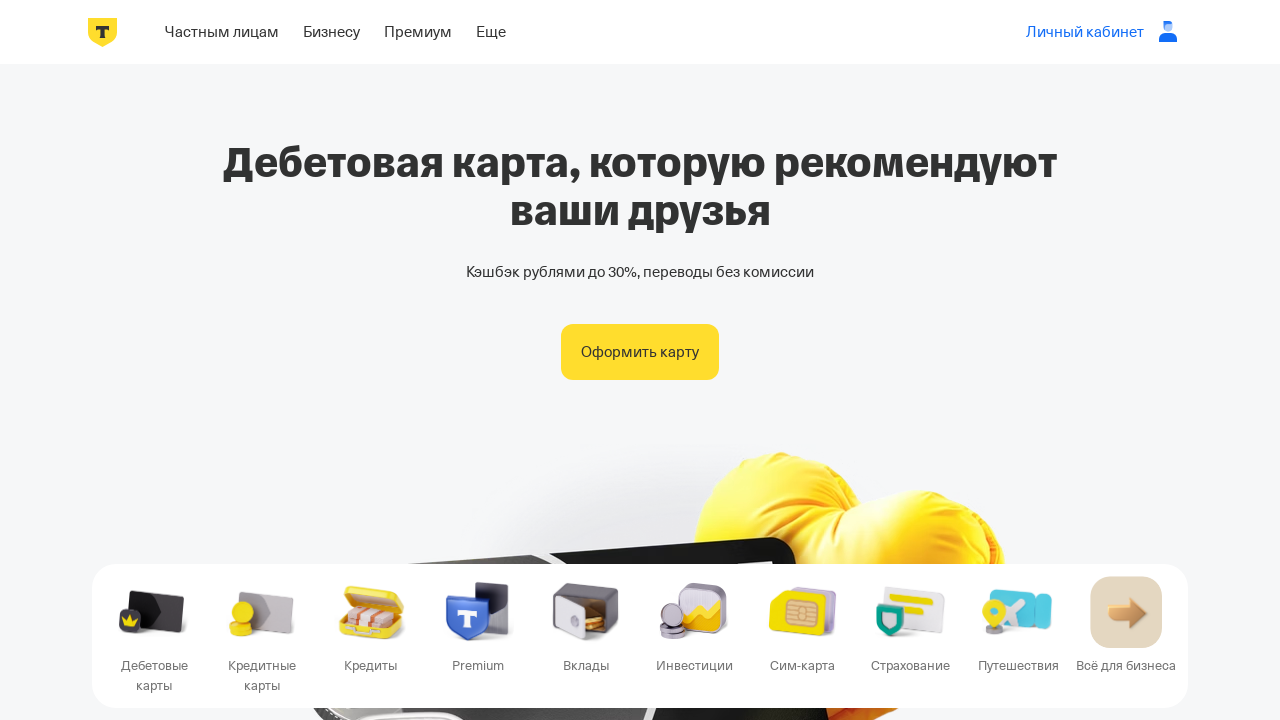